Tests the contact form submission by navigating to the contact page, filling in forename, email, and message fields, then verifying a success message is displayed after submission.

Starting URL: https://jupiter.cloud.planittesting.com/

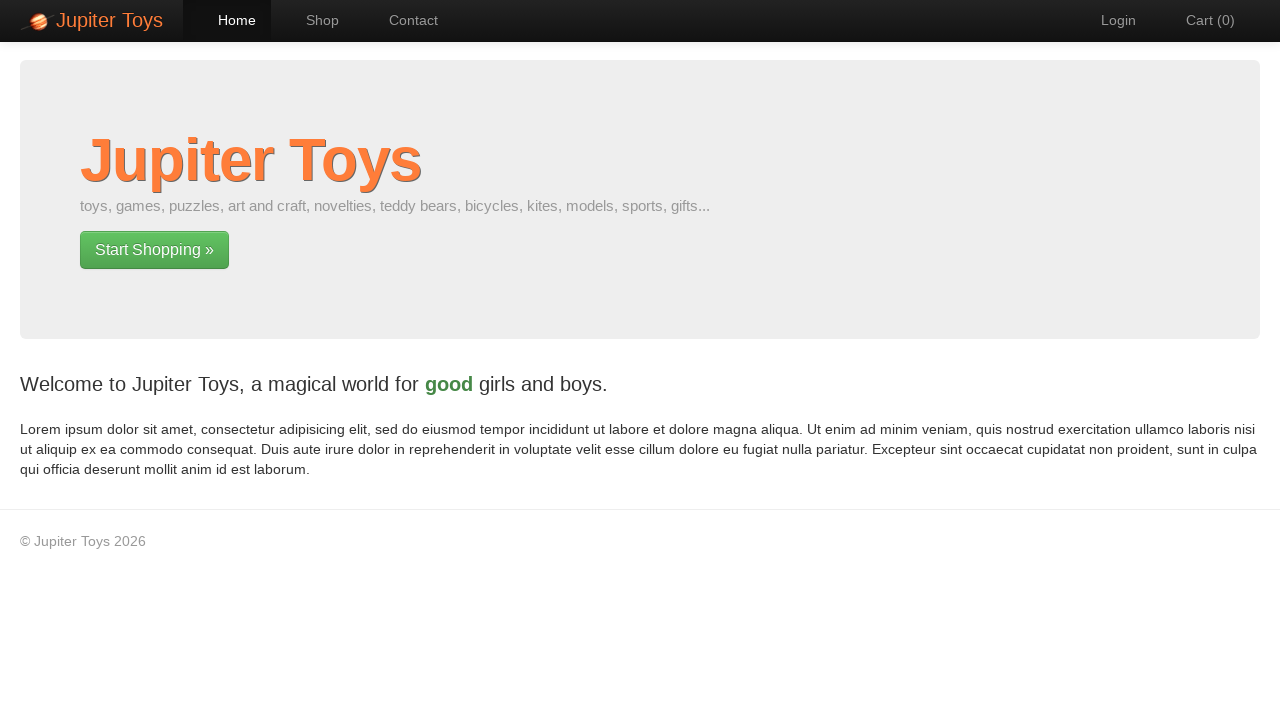

Clicked on Contact navigation item at (404, 20) on #nav-contact
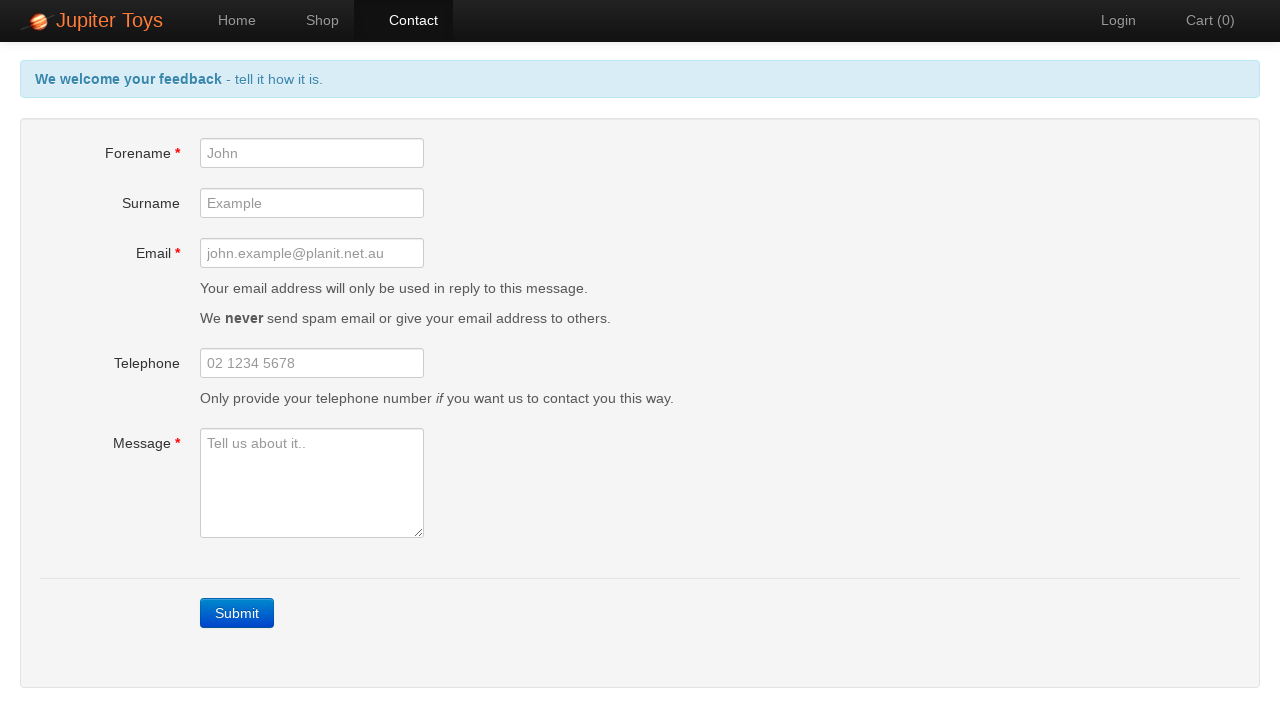

Filled forename field with 'testForname' on #forename
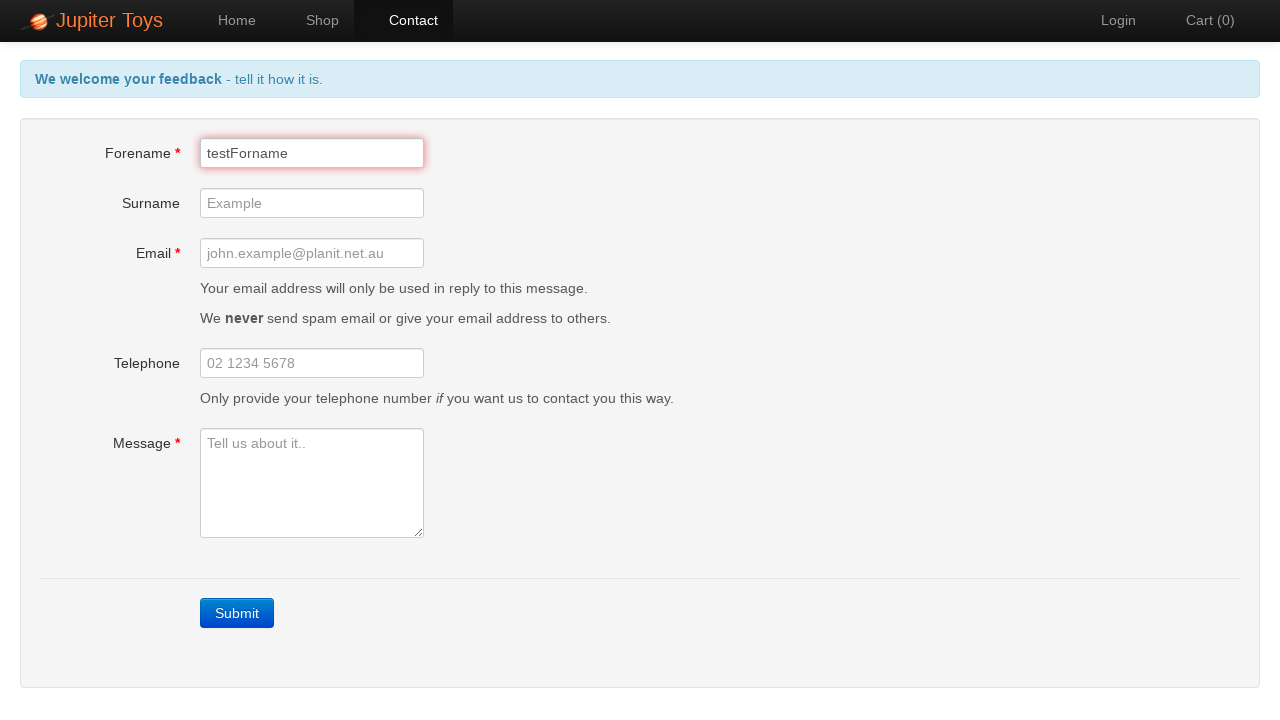

Filled email field with 'testForname@gmail.com' on #email
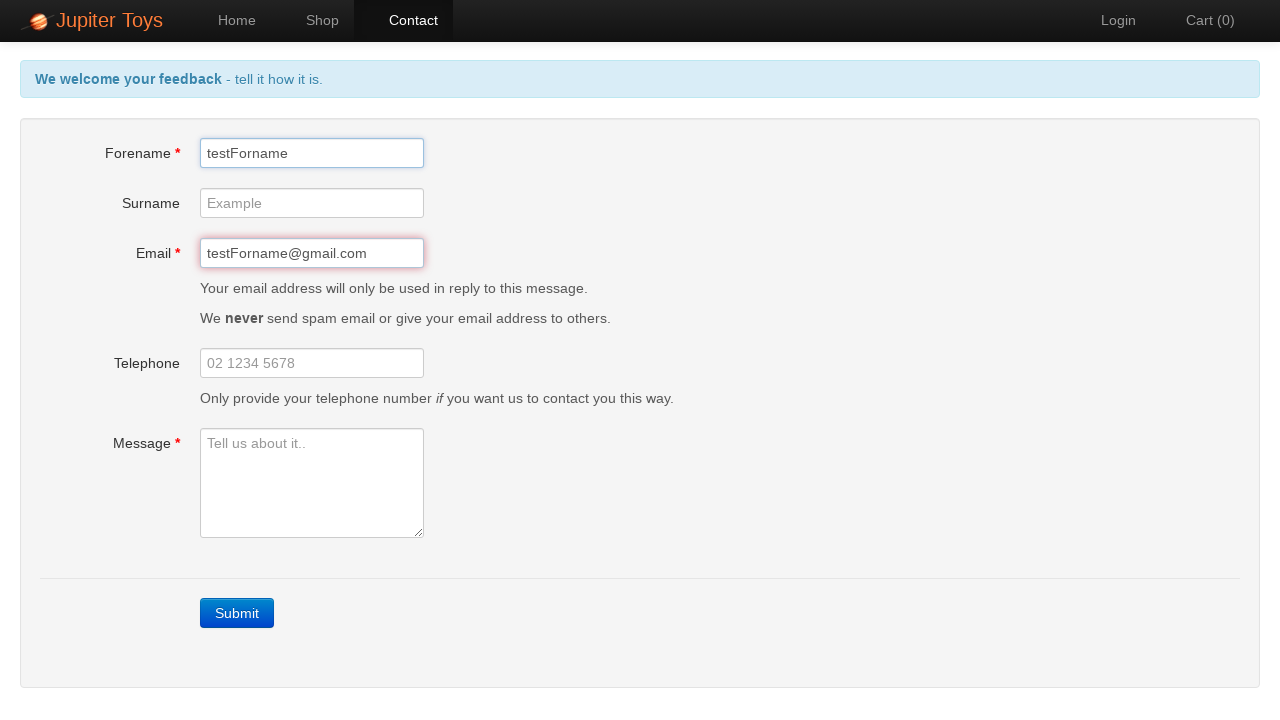

Filled message field with 'Hello World' on #message
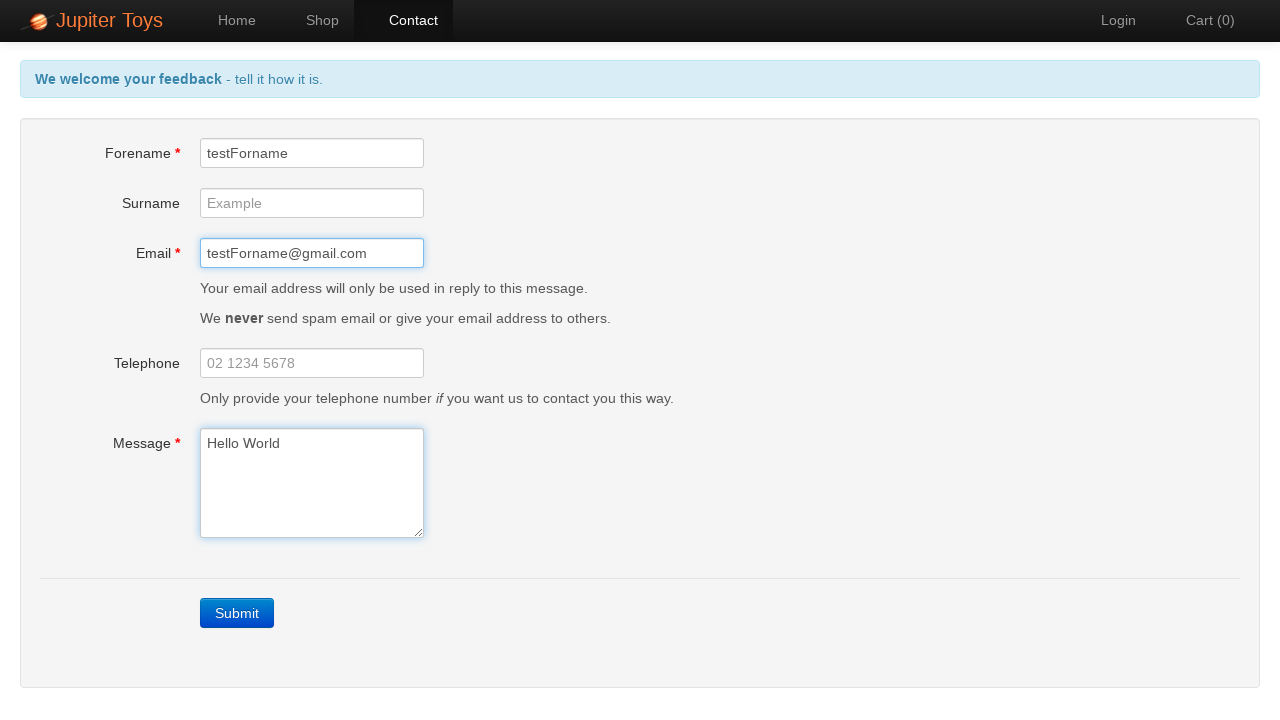

Clicked Submit button to send contact form at (237, 613) on a:has-text('Submit')
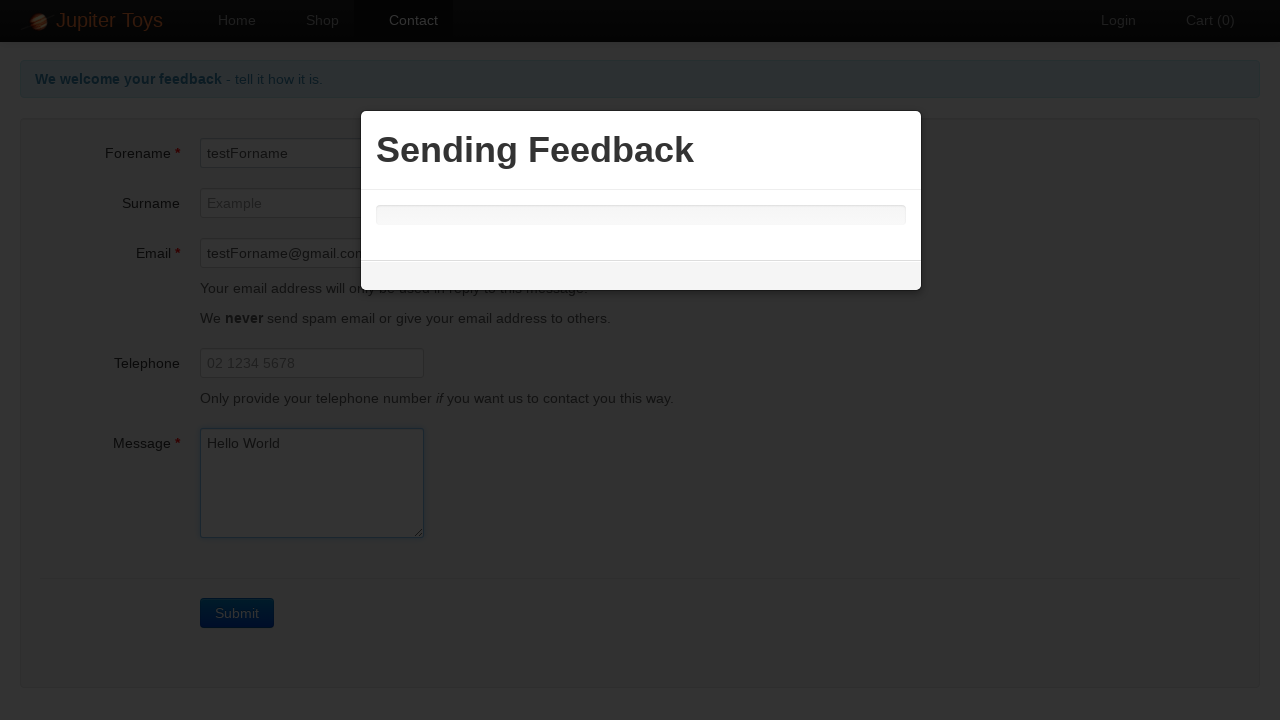

Success message appeared after form submission
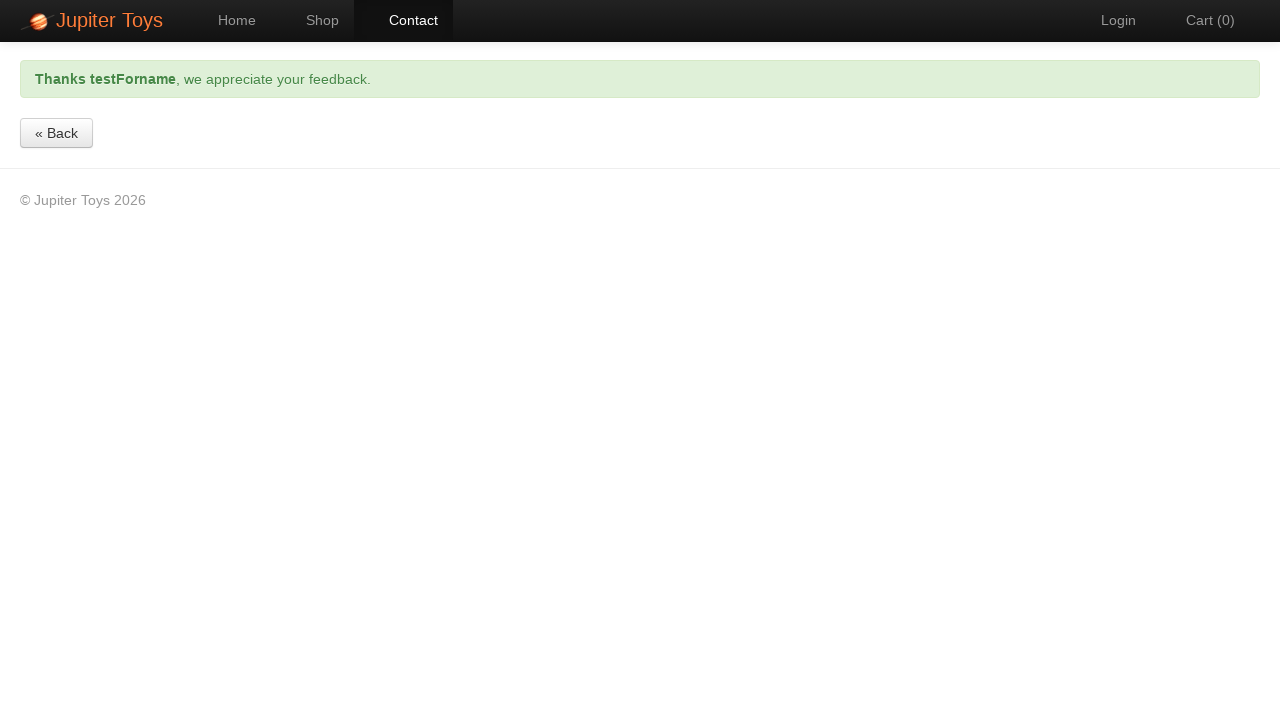

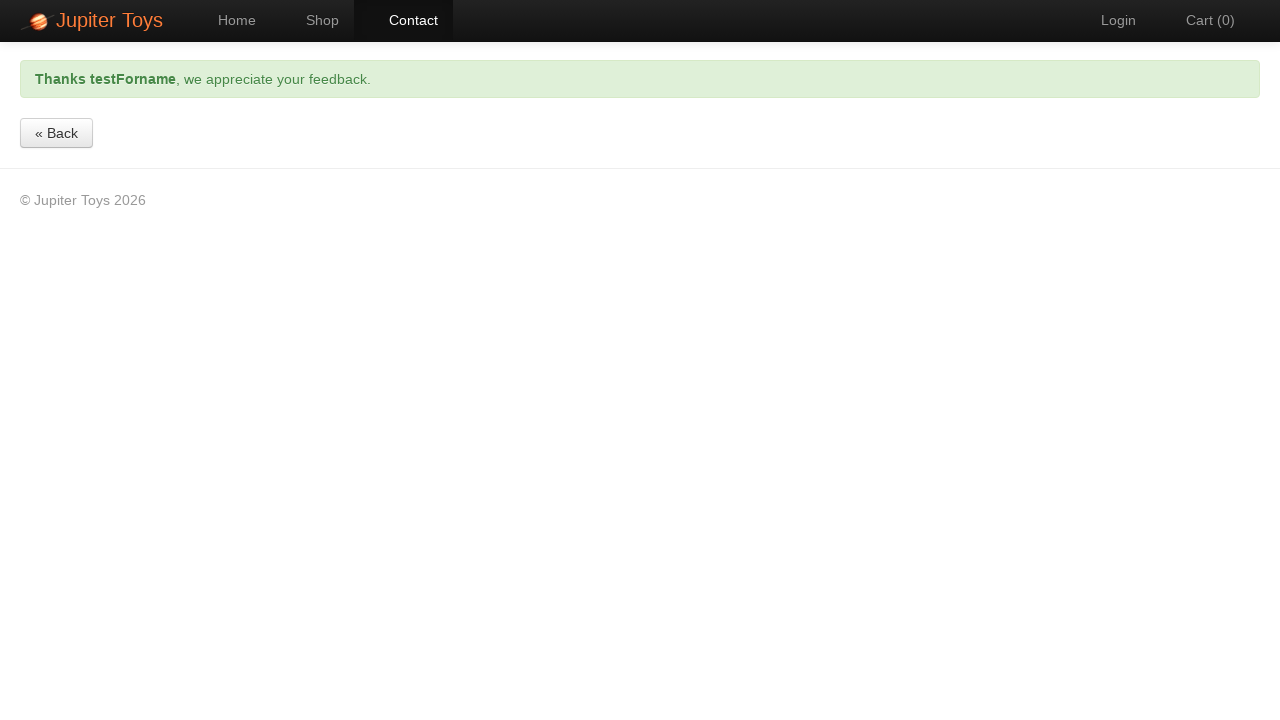